Navigates to DuckDuckGo homepage and verifies the page loads successfully

Starting URL: https://www.duckduckgo.com

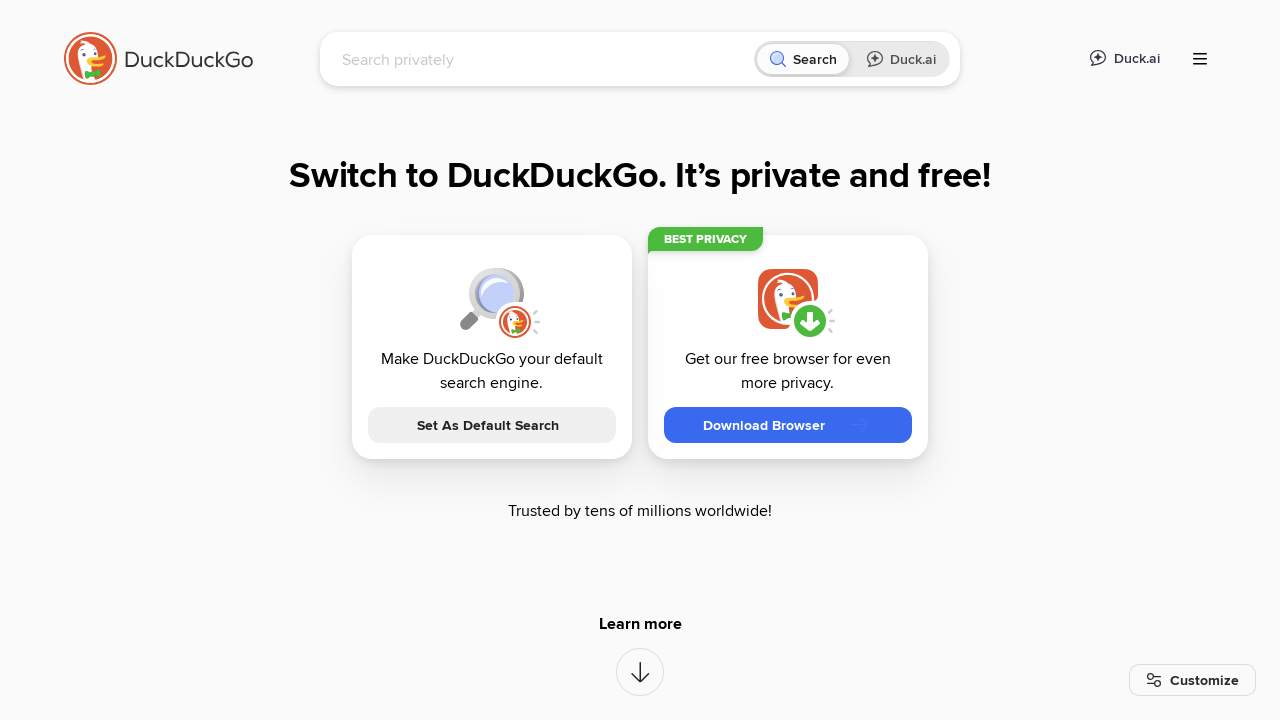

DuckDuckGo page DOM content loaded
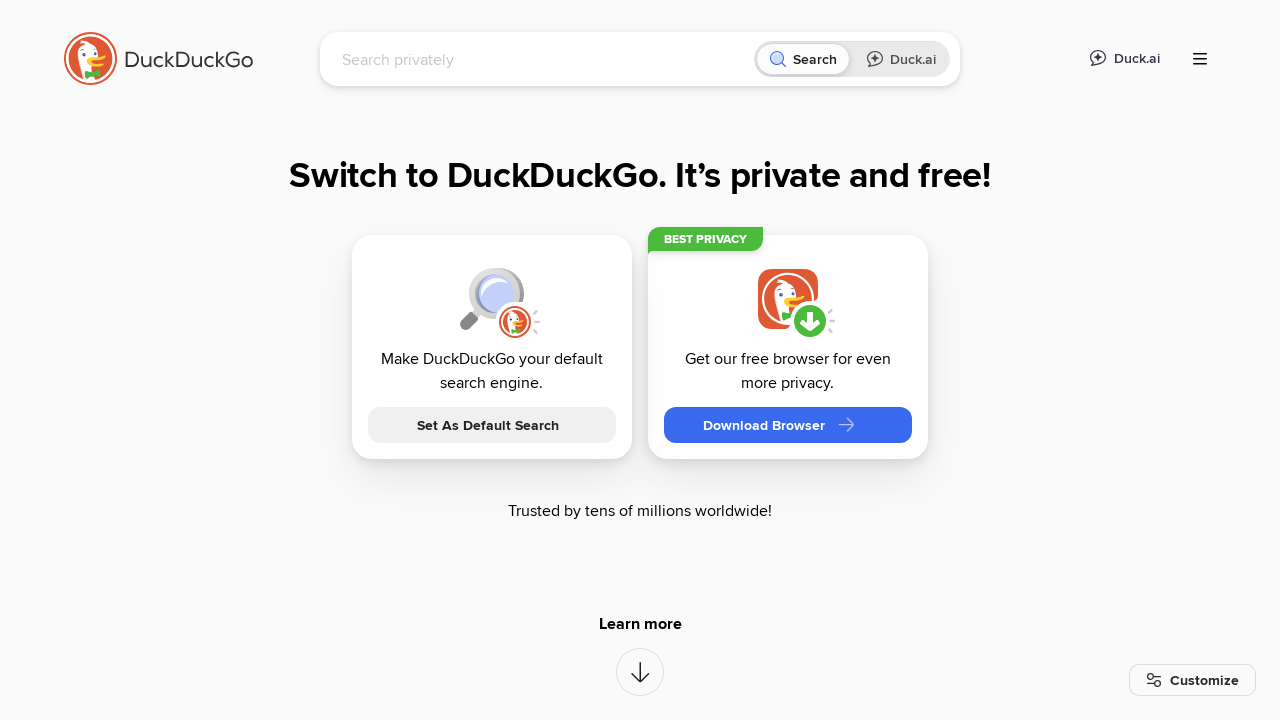

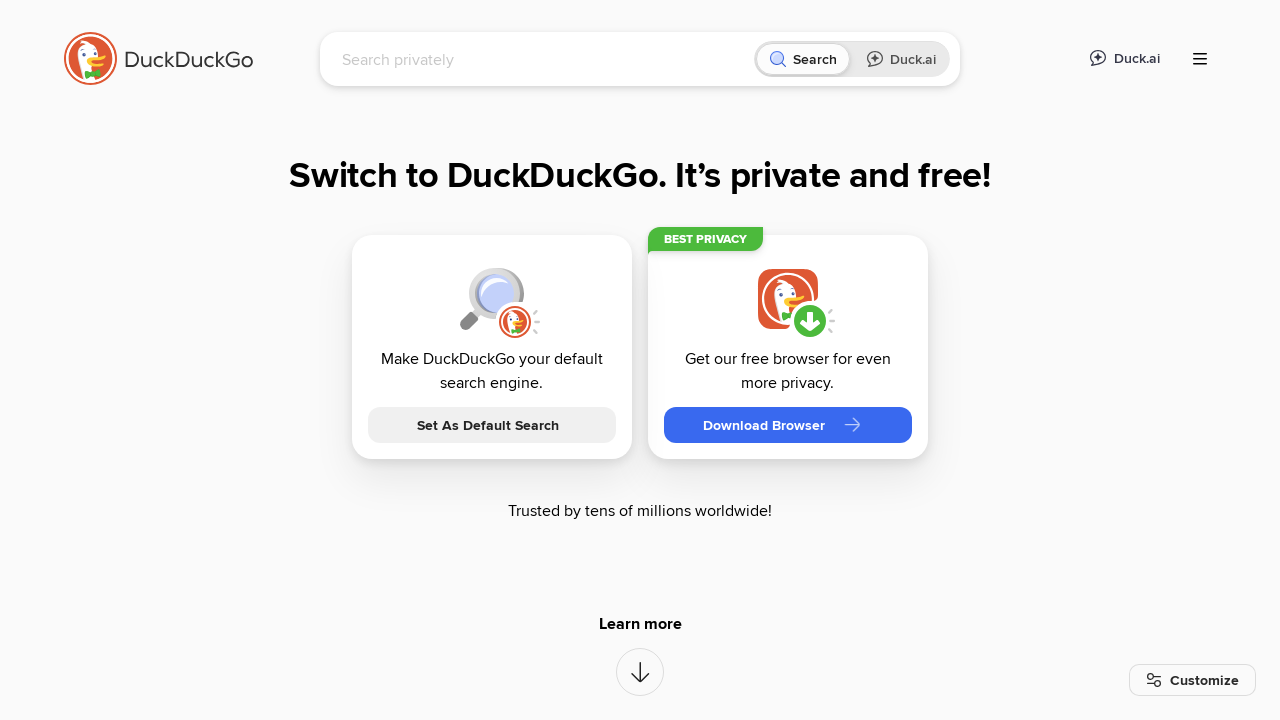